Tests drag and drop functionality by dragging another image element to the trash container

Starting URL: https://www.globalsqa.com/demo-site/draganddrop/

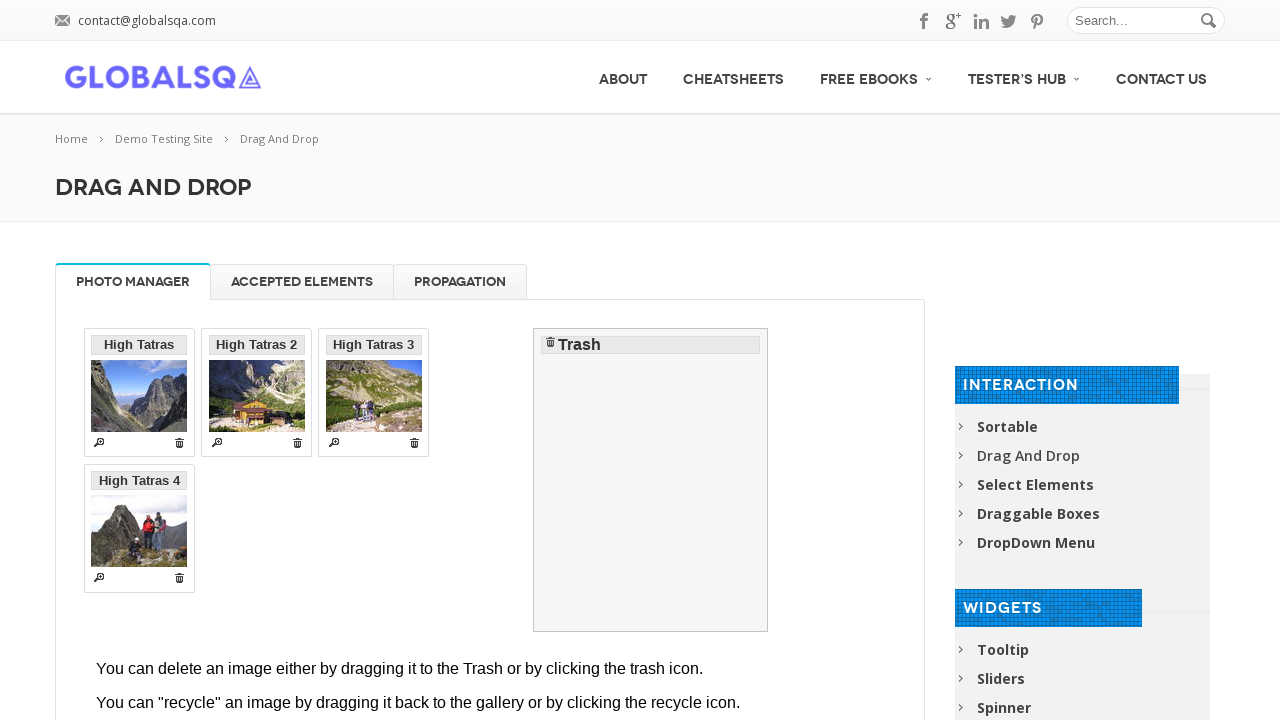

Located the third iframe on the page
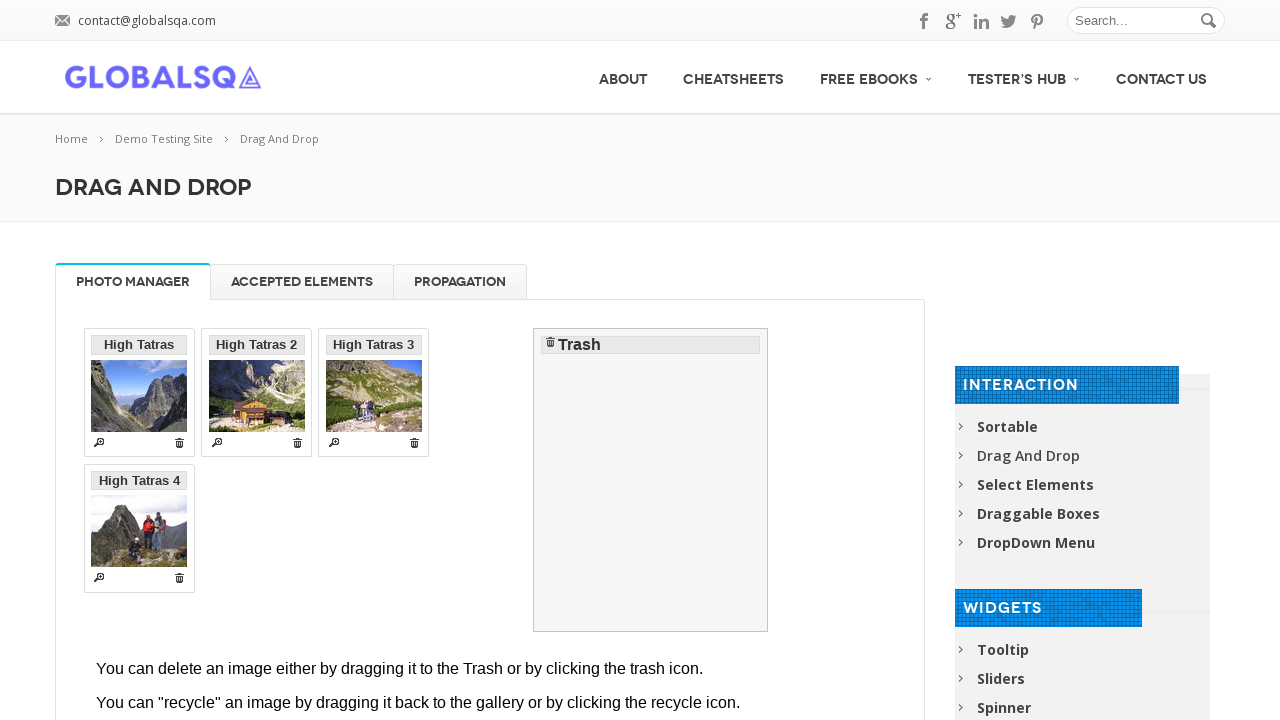

Located the source image element in the iframe
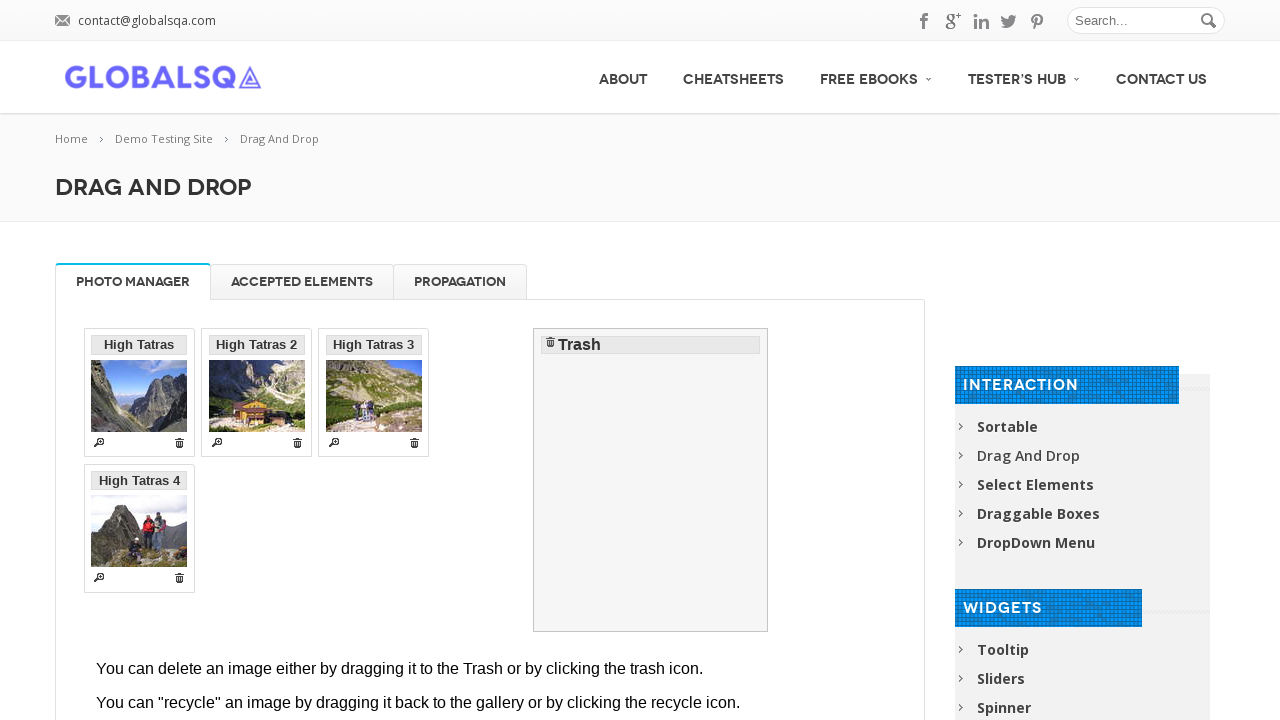

Located the trash container target element in the iframe
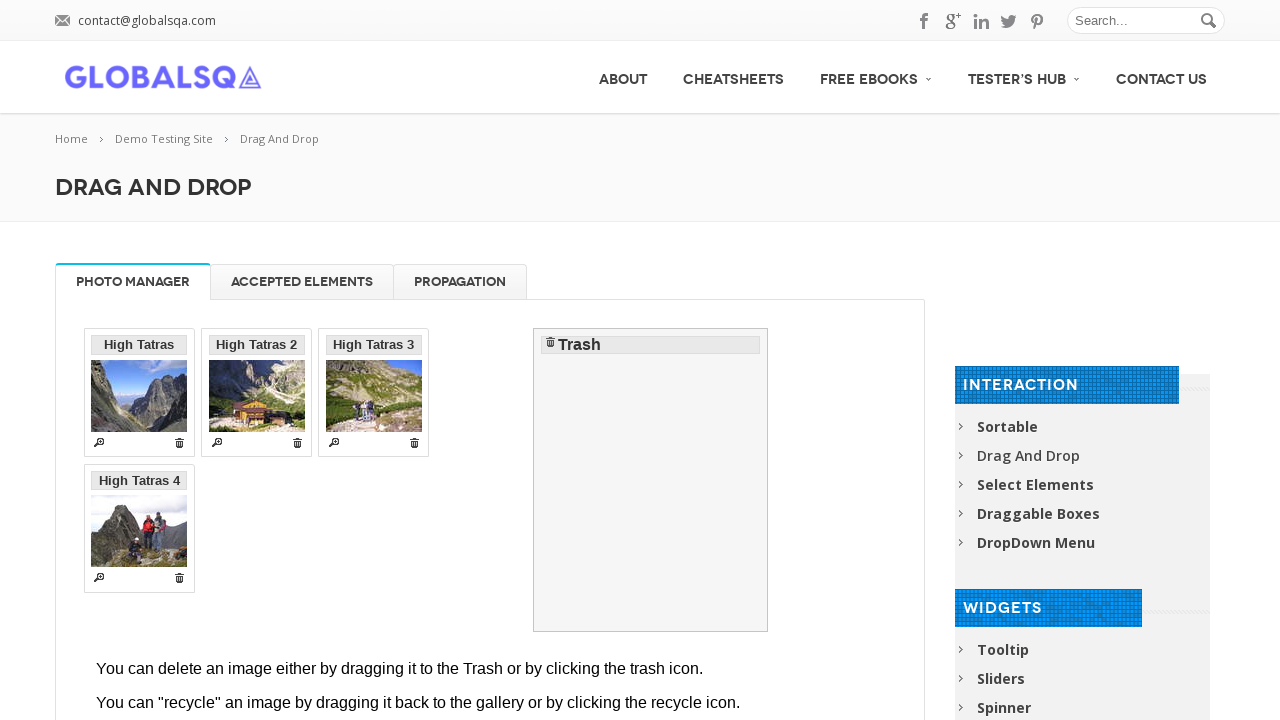

Dragged the image element to the trash container at (651, 480)
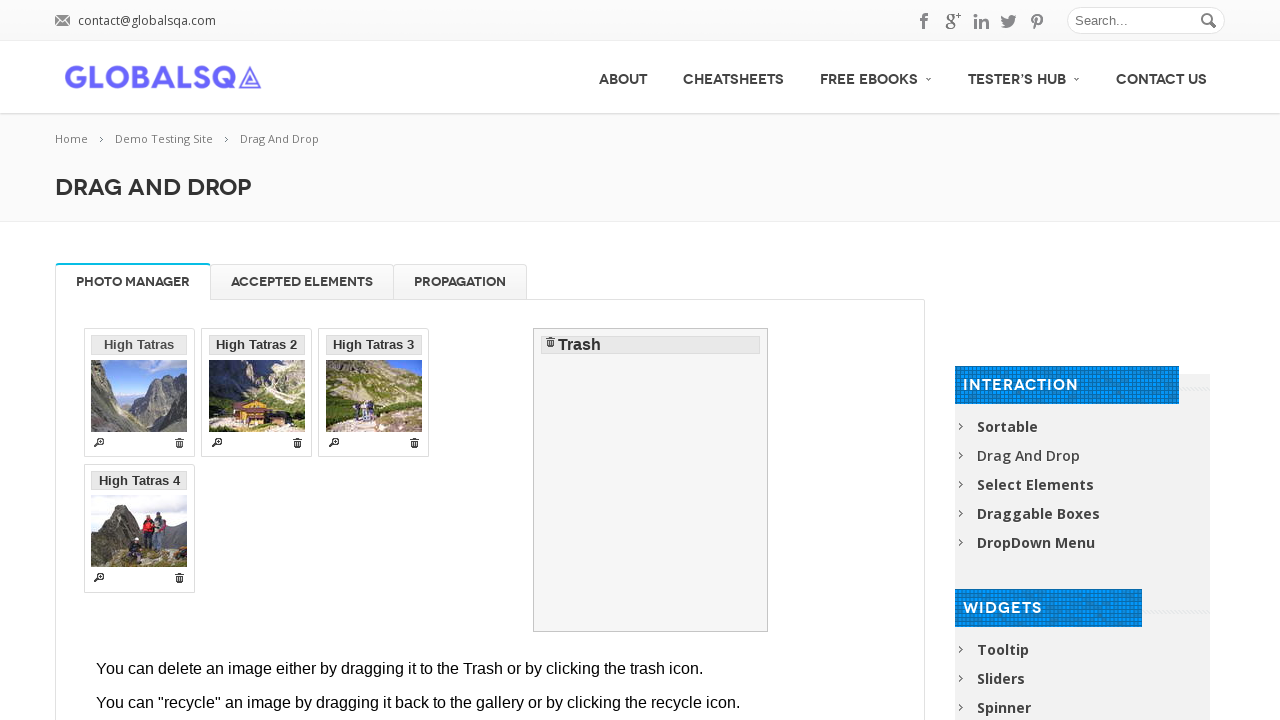

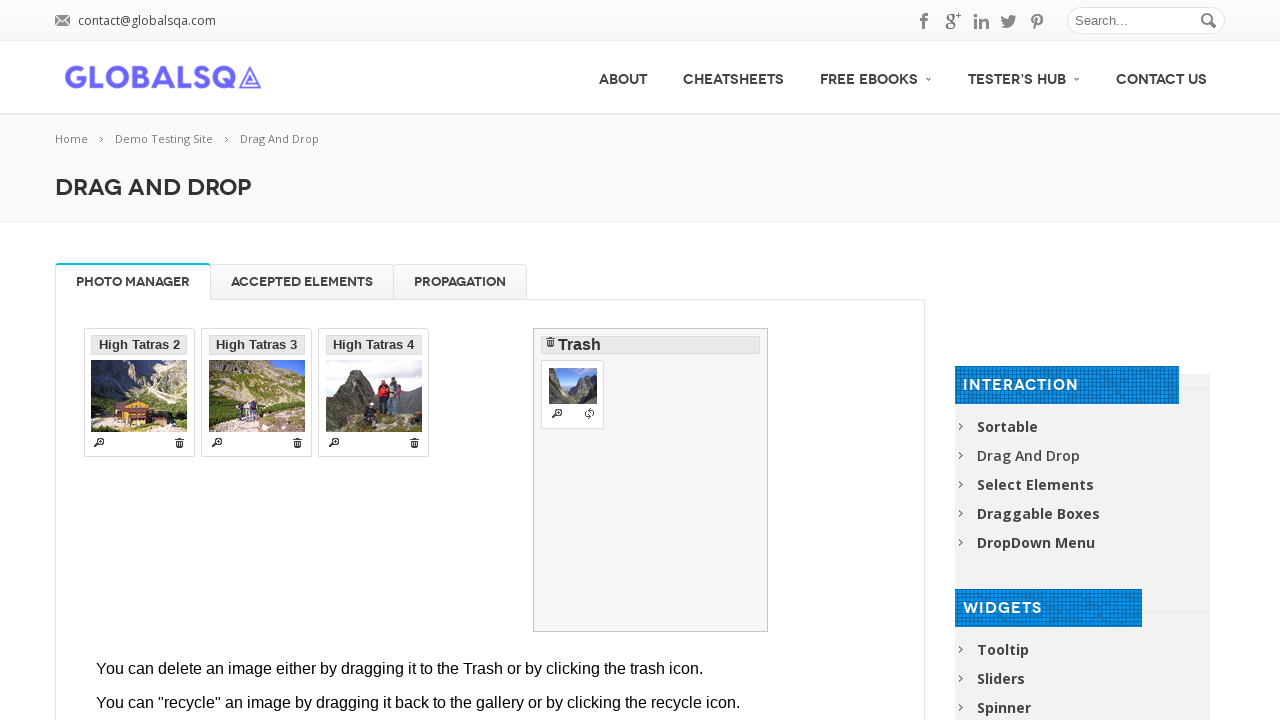